Tests slider interaction by dragging the slider handle to a new position using mouse actions (move, down, drag, up)

Starting URL: https://jqueryui.com/resources/demos/slider/default.html

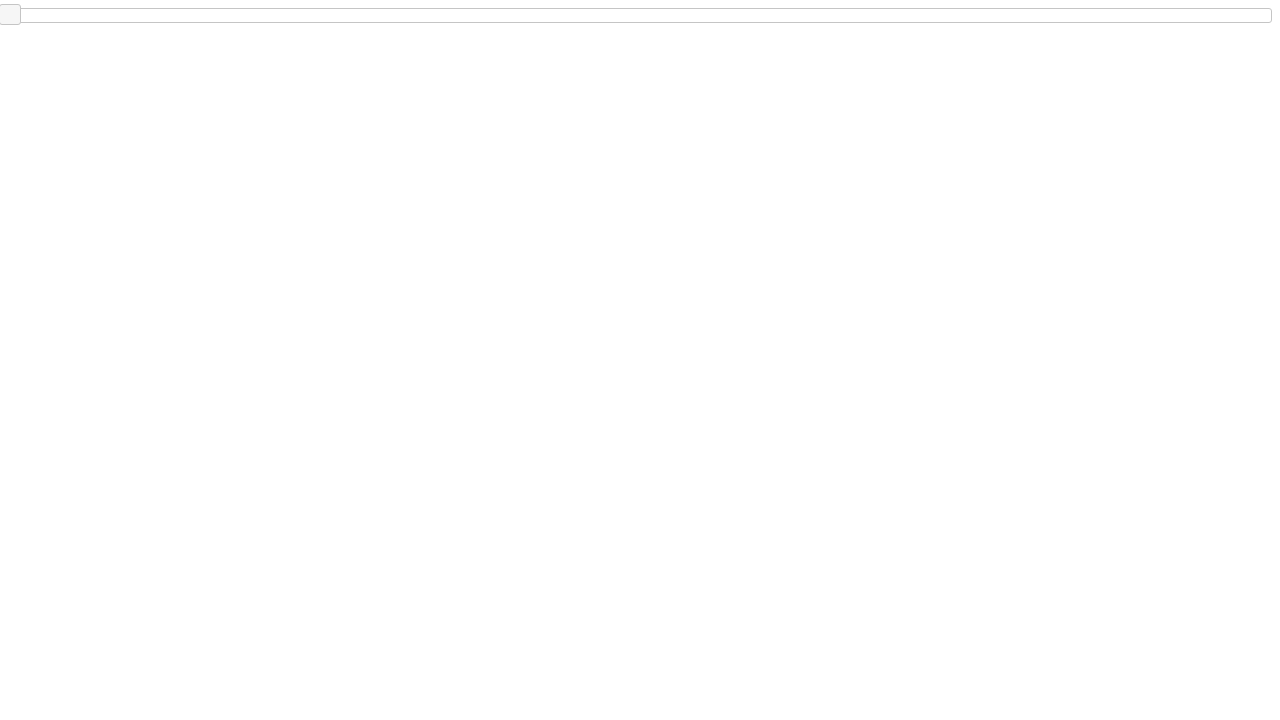

Located the slider handle element
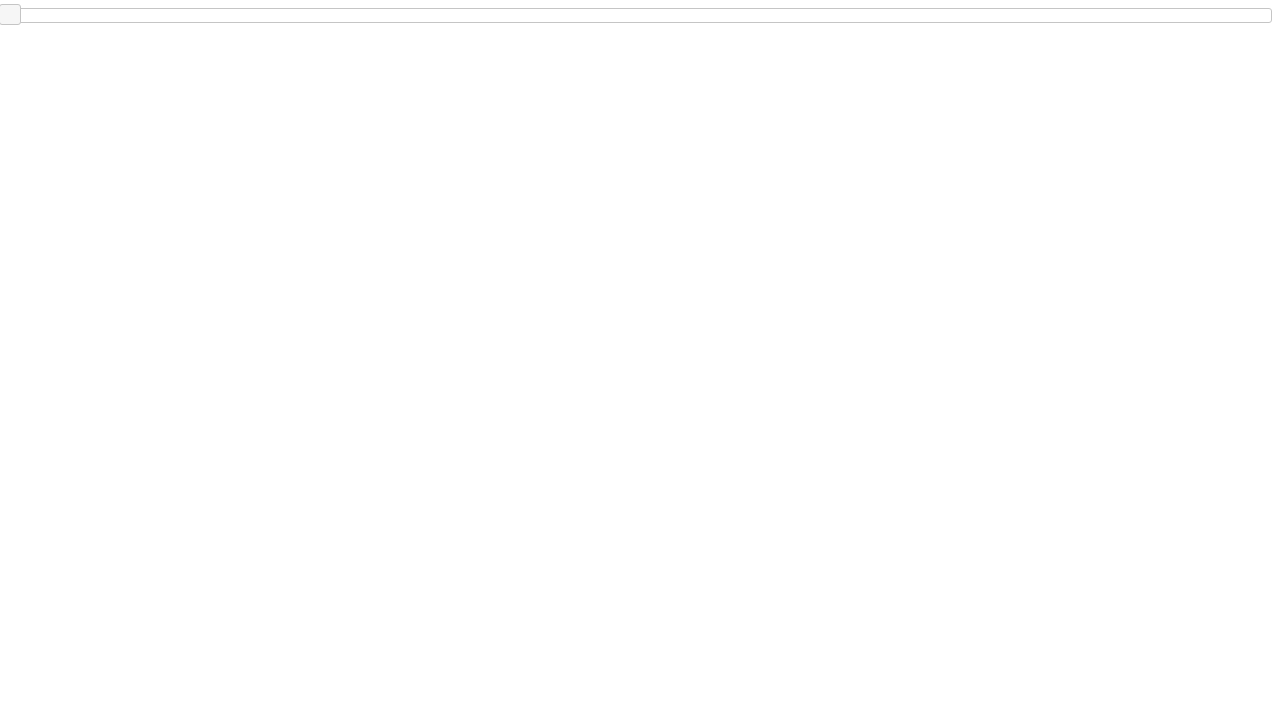

Waited for slider to become visible
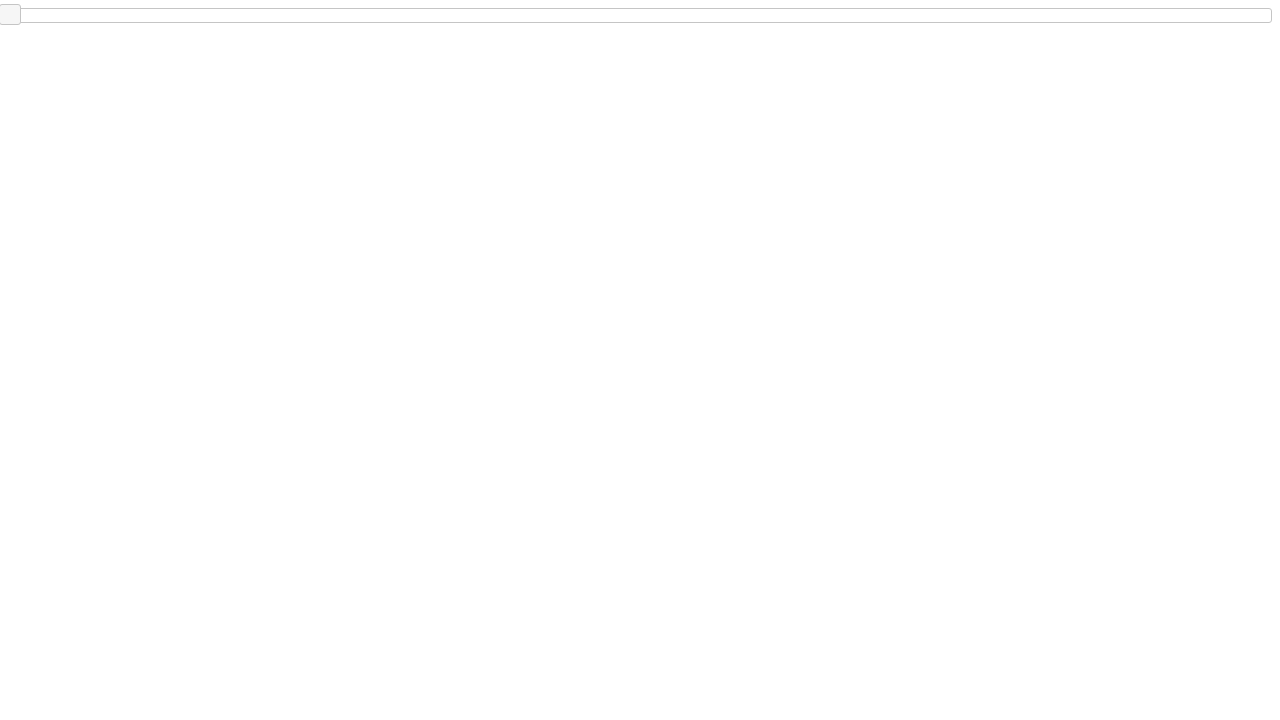

Retrieved bounding box coordinates of slider handle
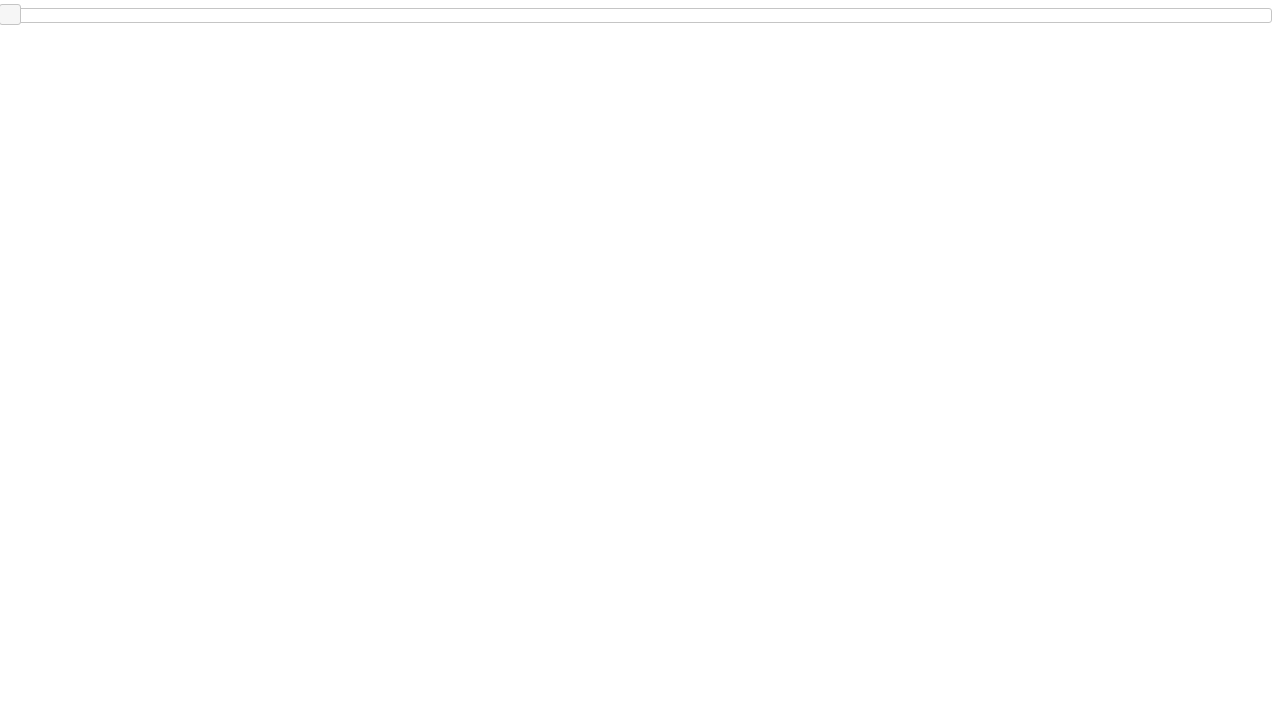

Moved mouse to center of slider handle at (10, 15)
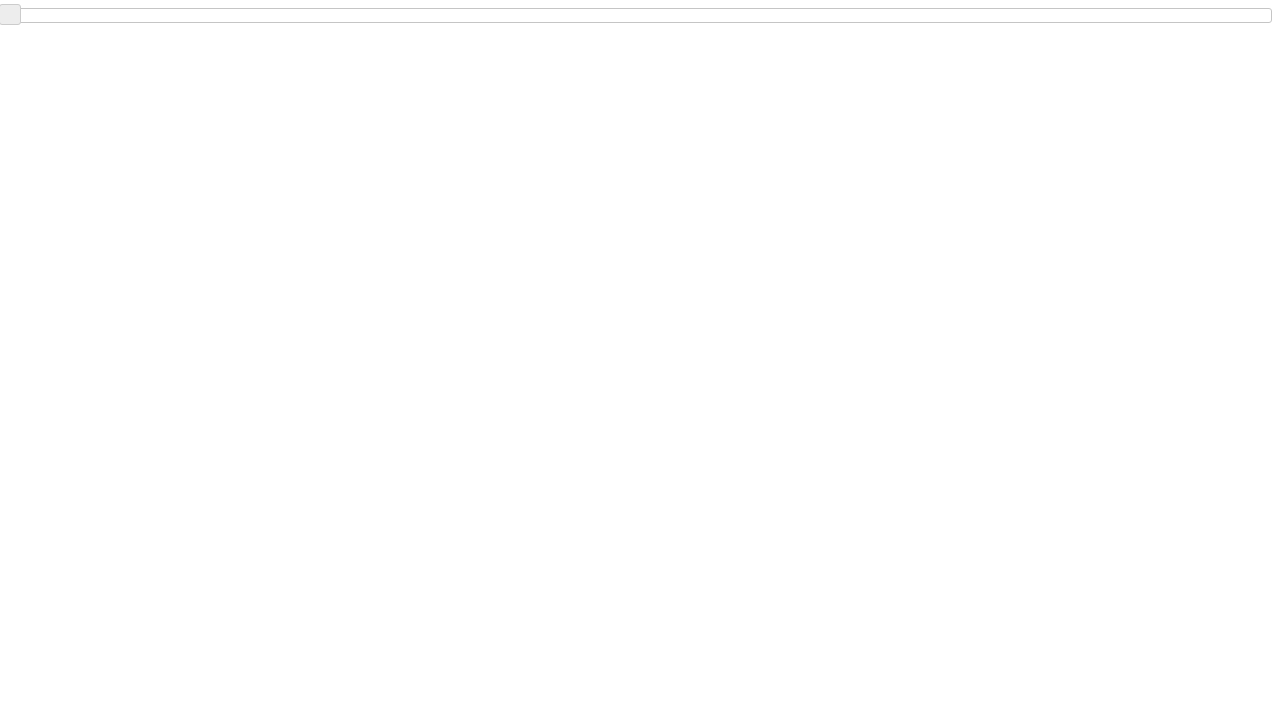

Pressed mouse button down on slider handle at (10, 15)
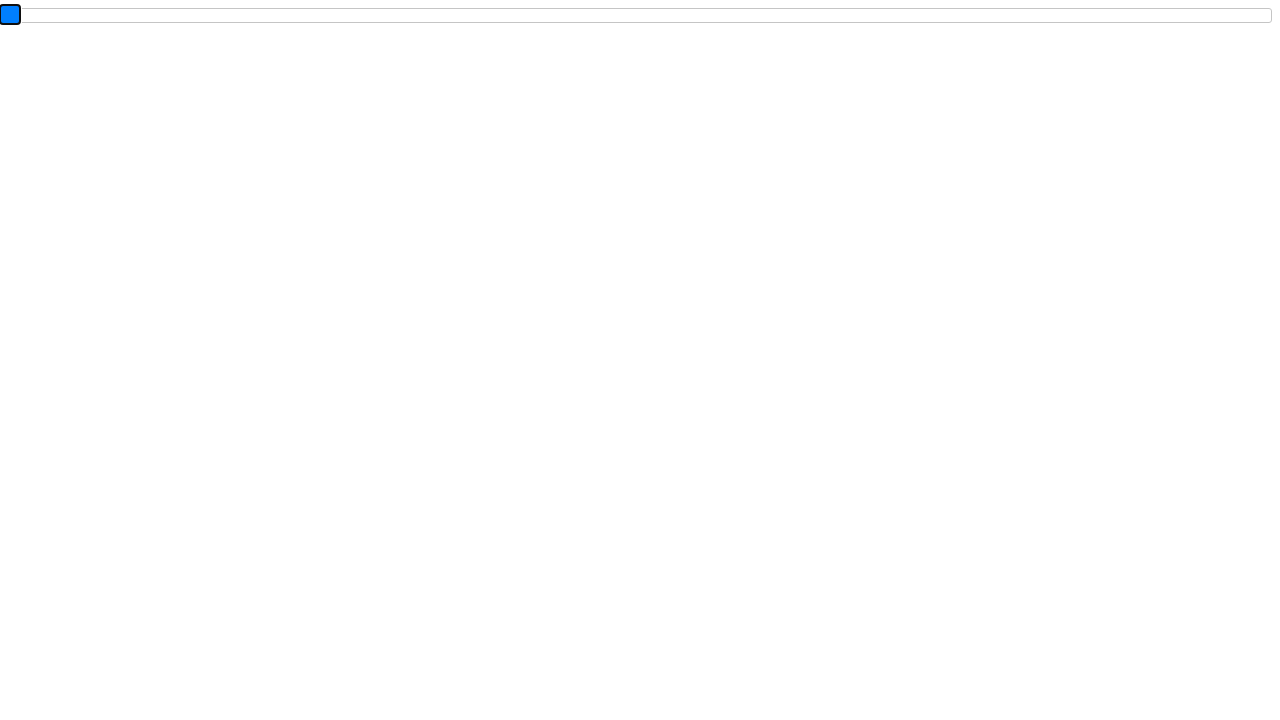

Dragged slider handle to the right by 400 pixels at (399, 15)
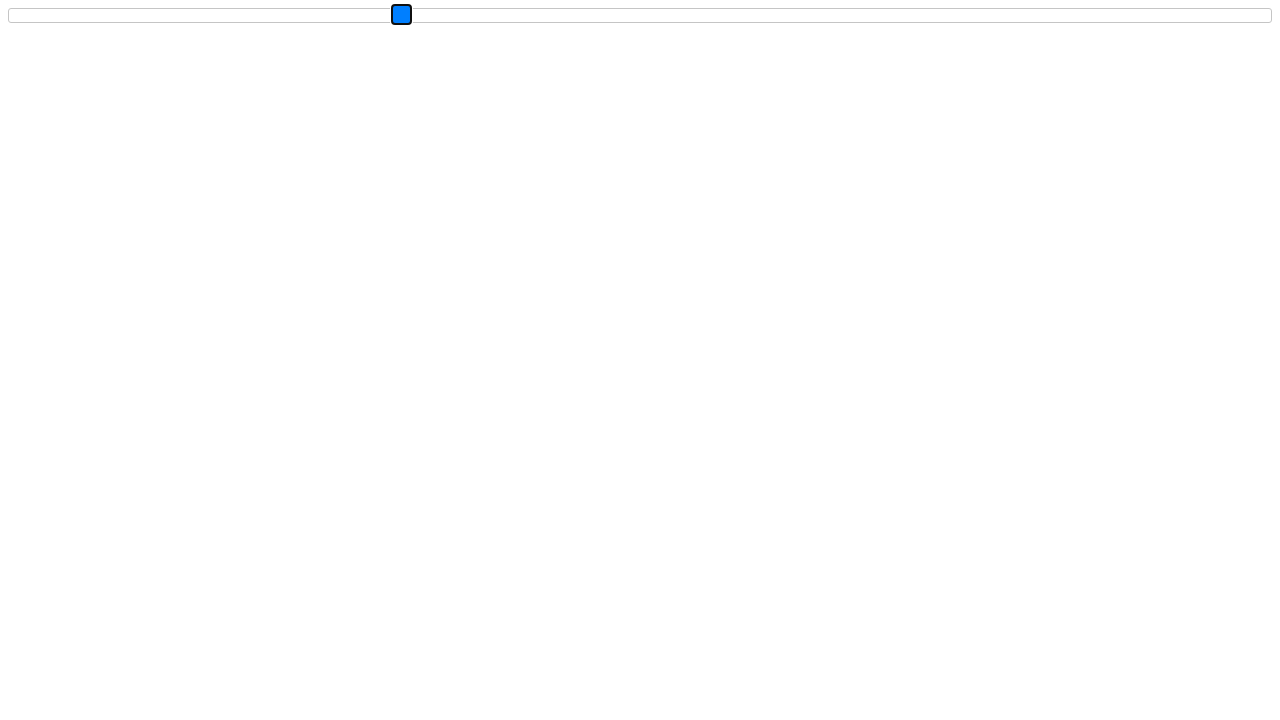

Released mouse button to complete slider drag at (399, 15)
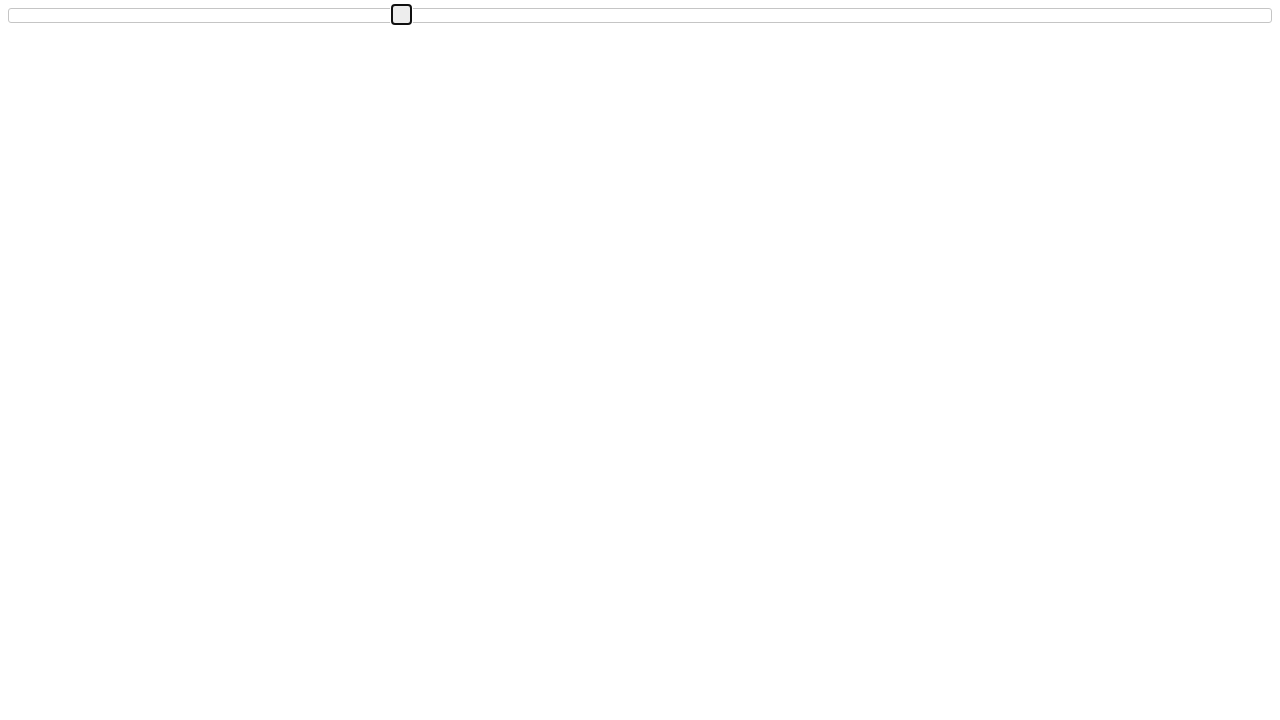

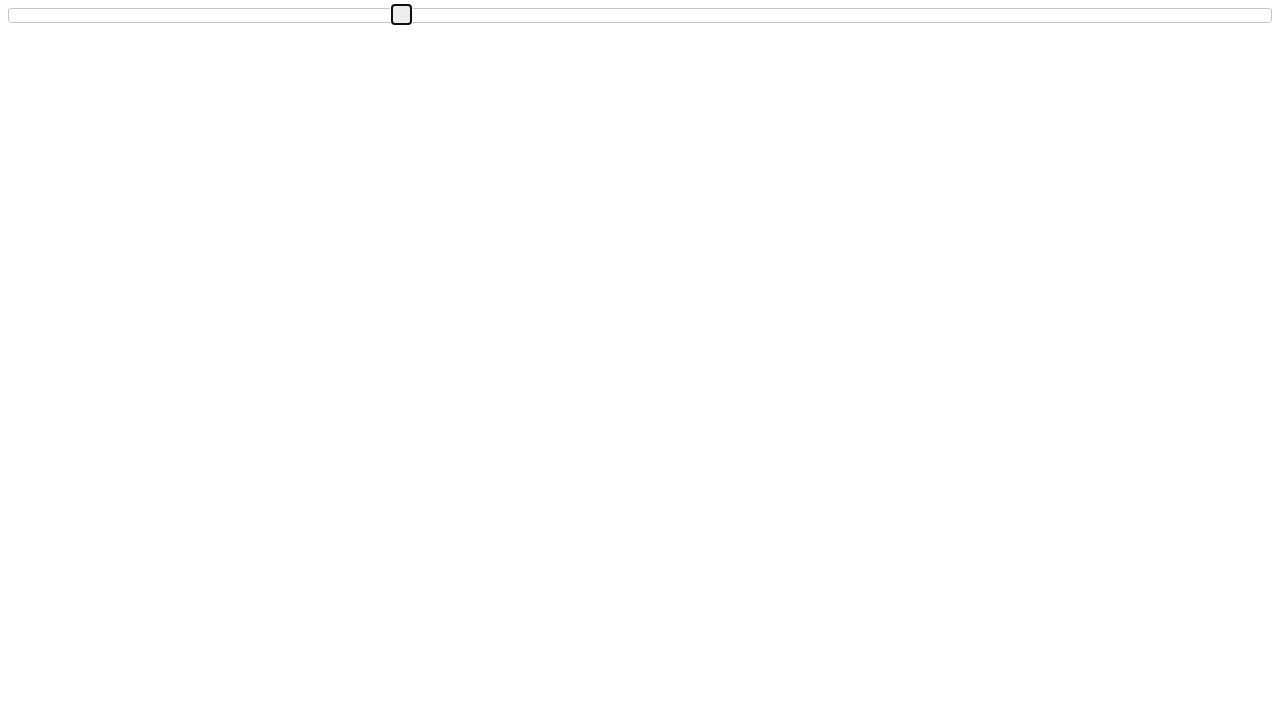